Navigates to the Humane Society of Missouri's adoption page to view available pets

Starting URL: https://hsmo.org/adopt/

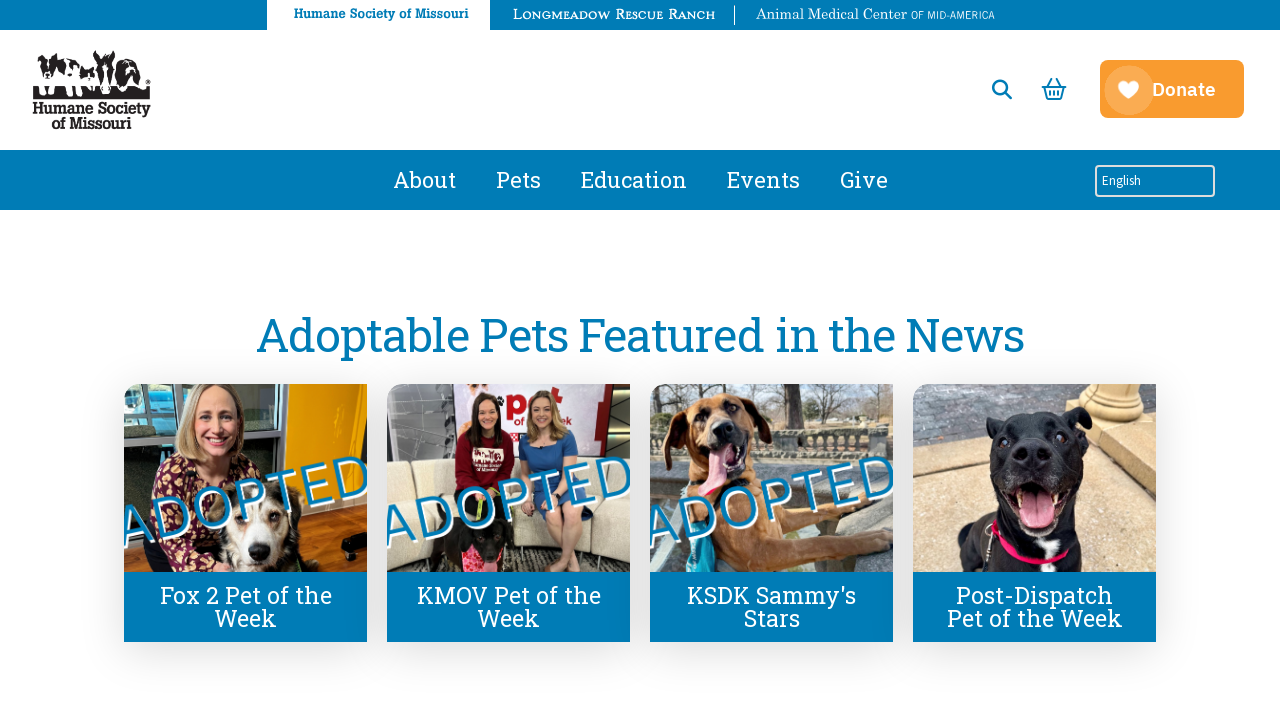

Waited for adoption page to load (domcontentloaded state)
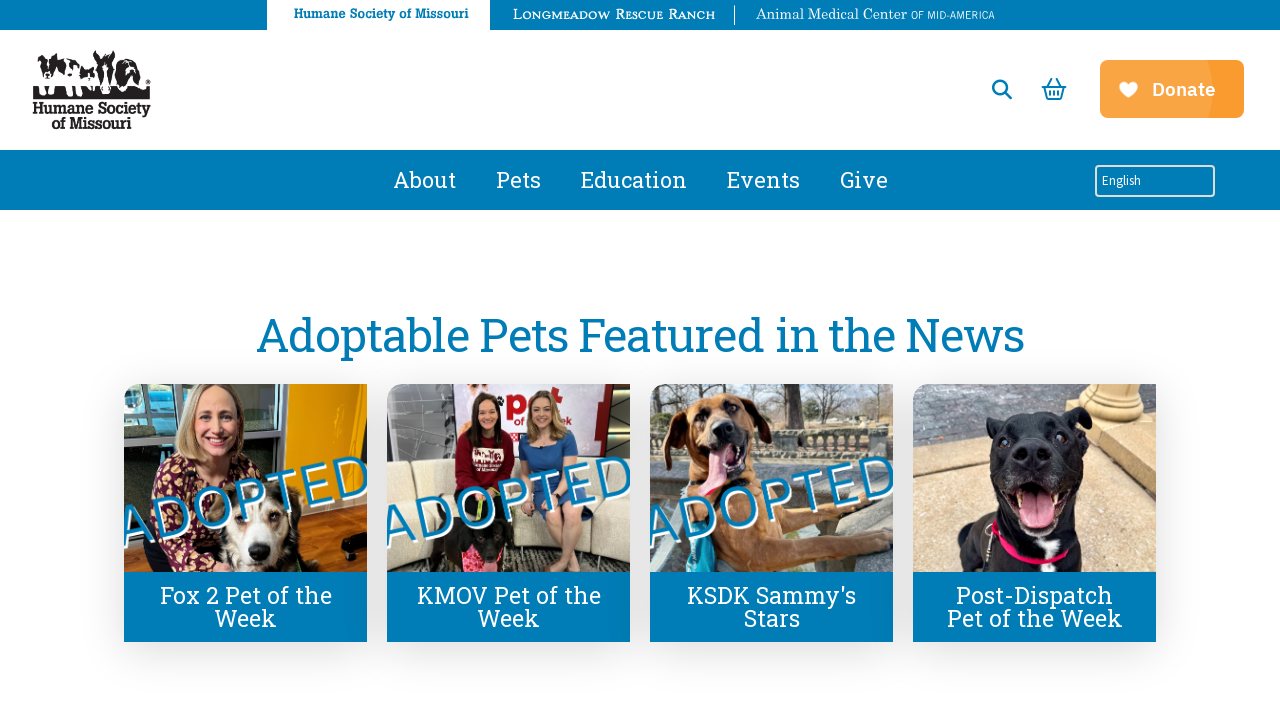

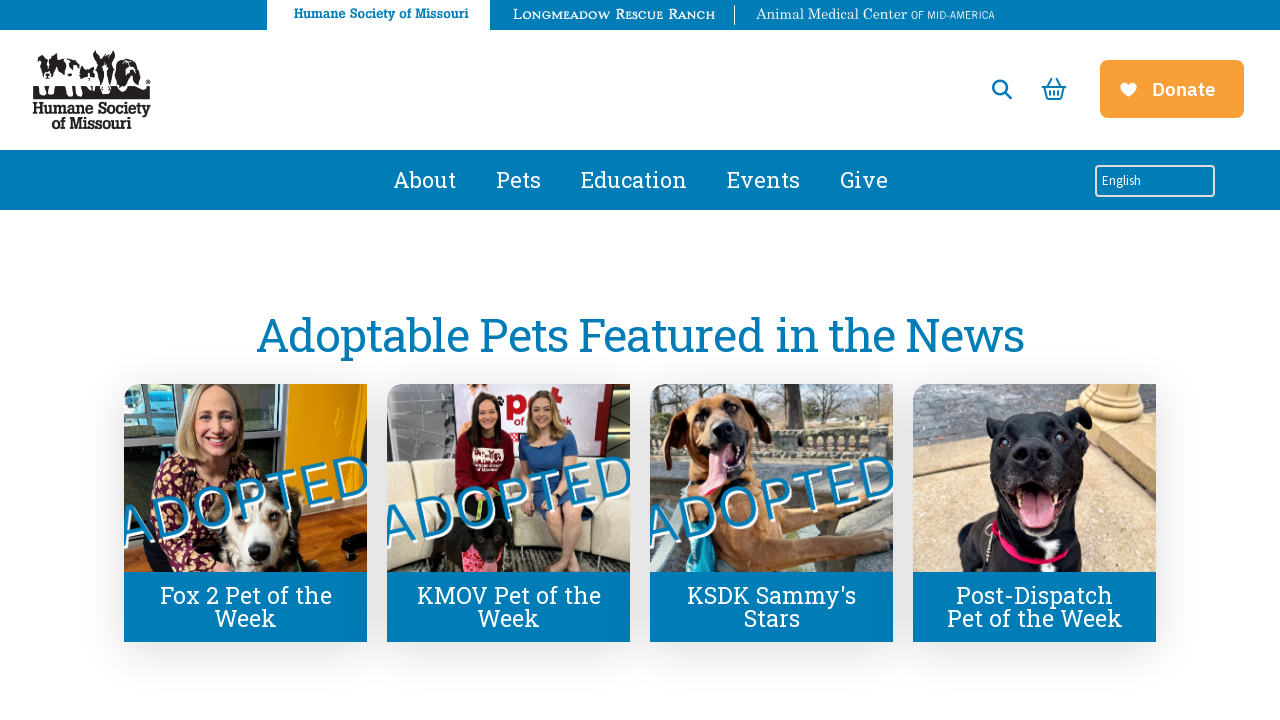